Navigates to a practice page with a large table and locates a specific cell value at row 20, column 10 to verify table element accessibility.

Starting URL: https://practice.expandtesting.com/large

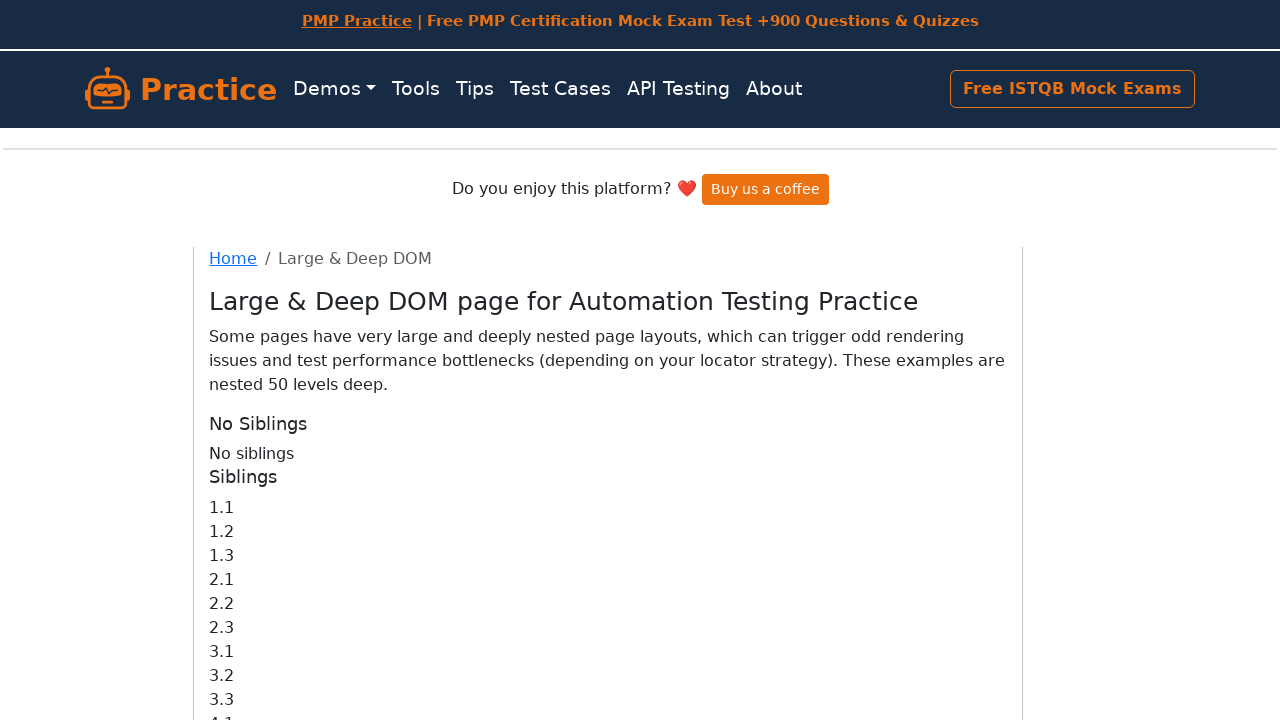

Navigated to practice page with large table
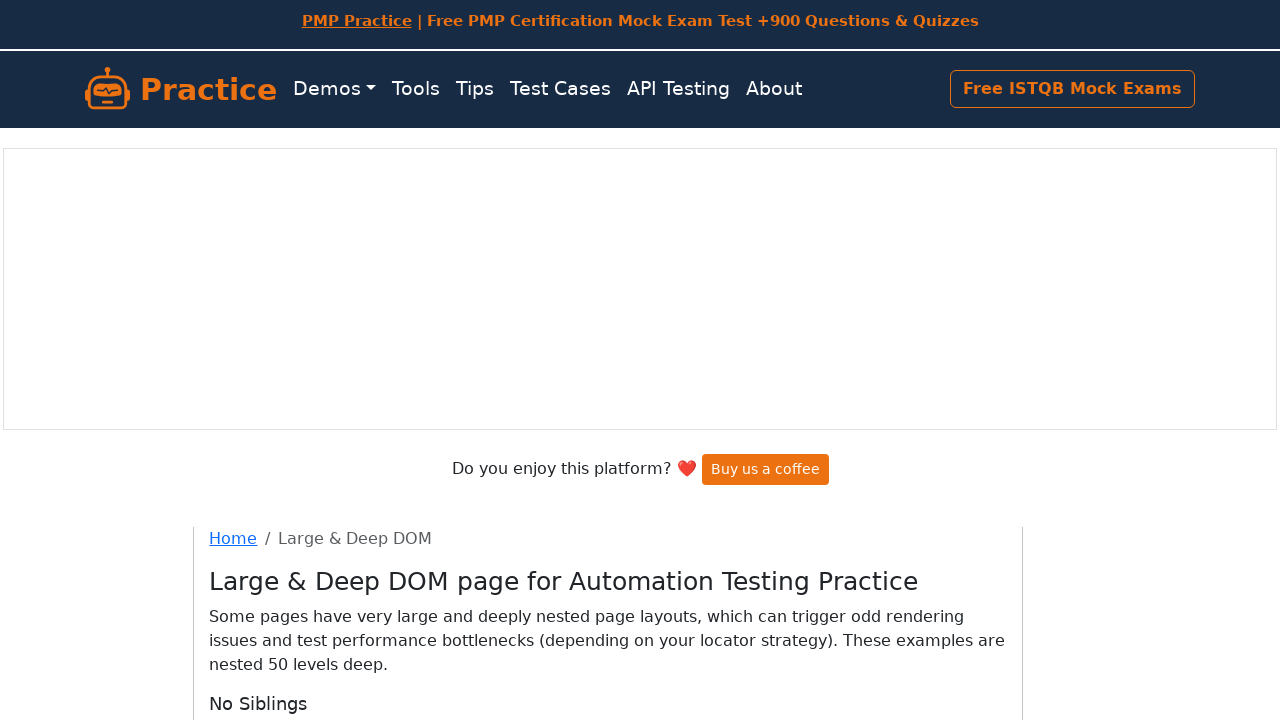

Located table cell at row 20, column 10
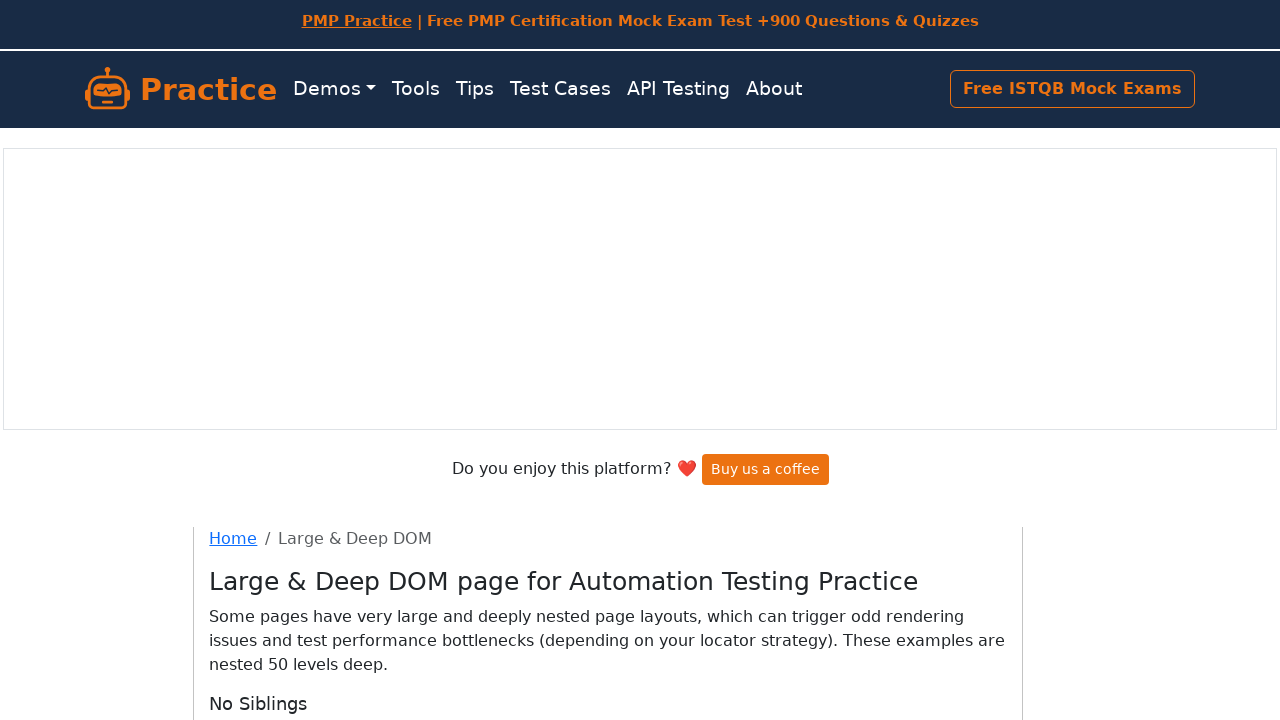

Table cell element became visible and ready
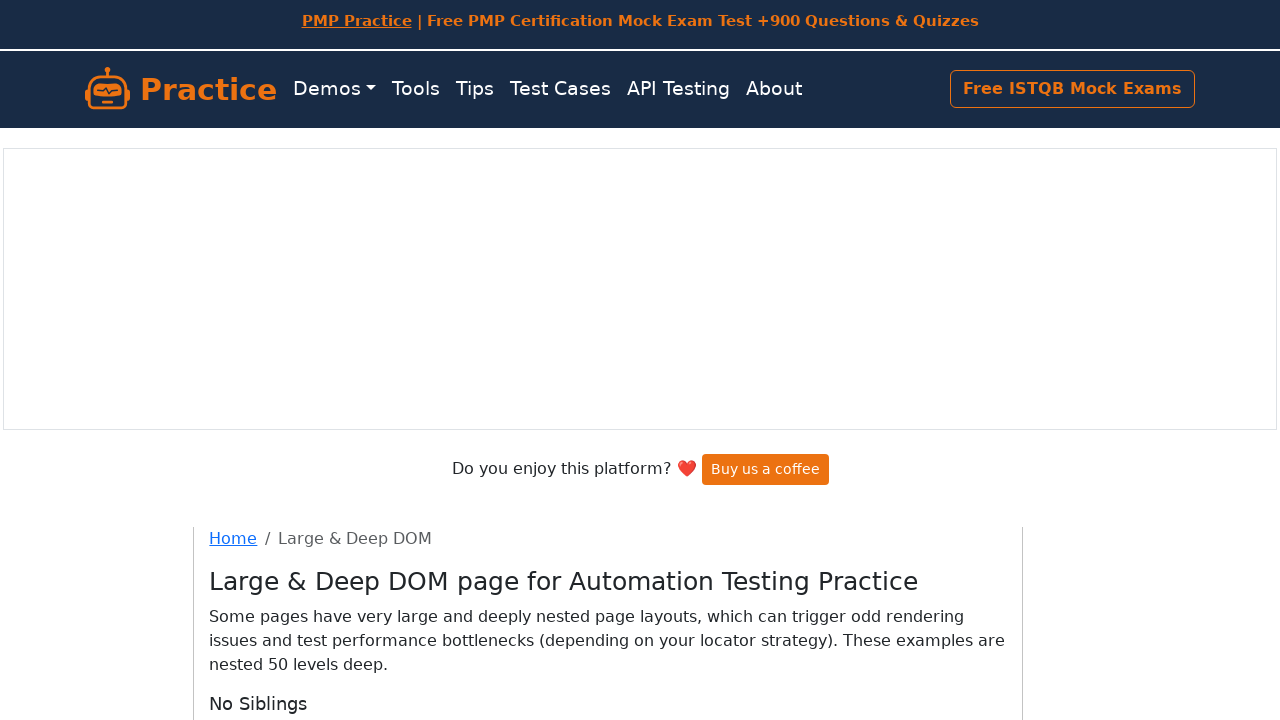

Retrieved cell text content: '20.10'
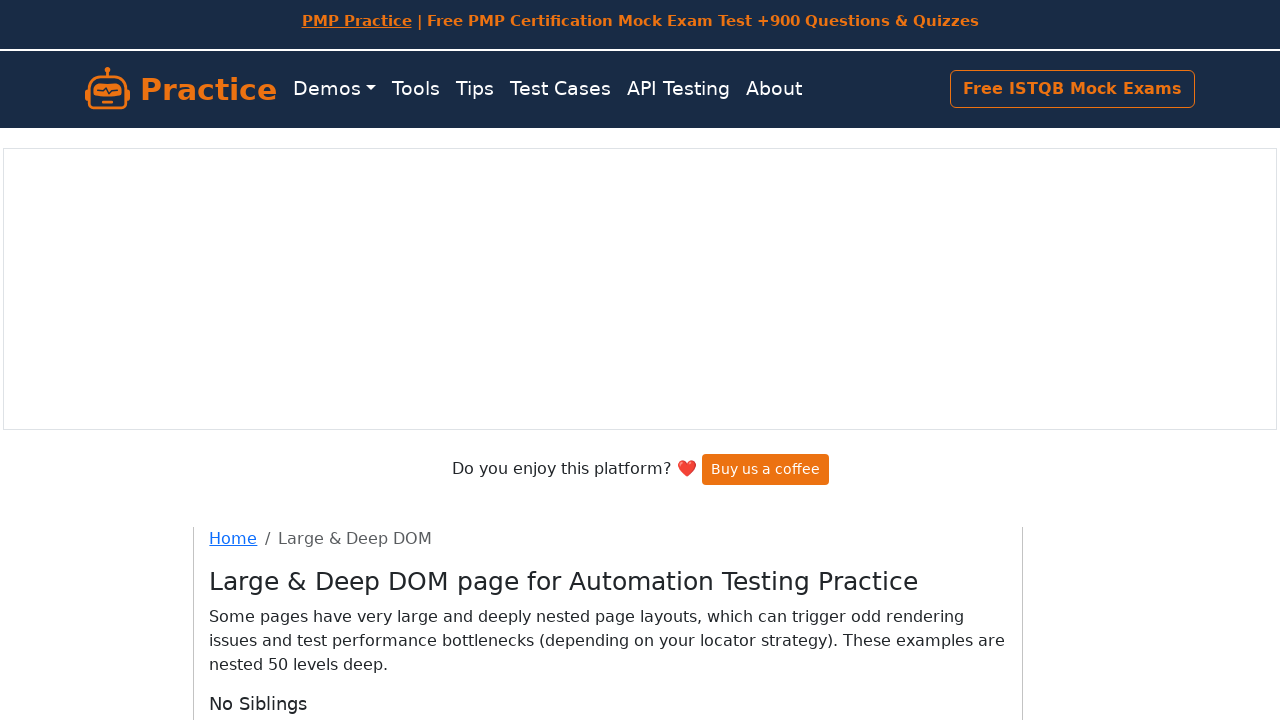

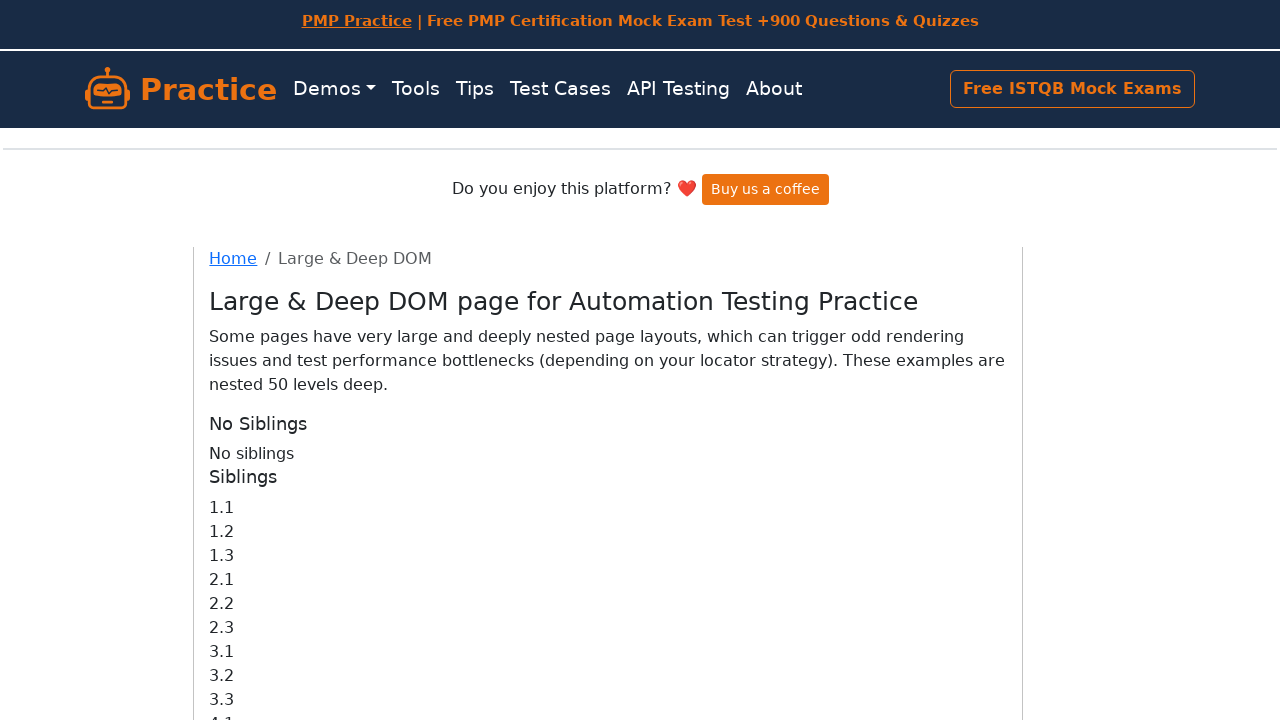